Tests accepting a JavaScript confirm dialog by clicking OK

Starting URL: https://the-internet.herokuapp.com/javascript_alerts

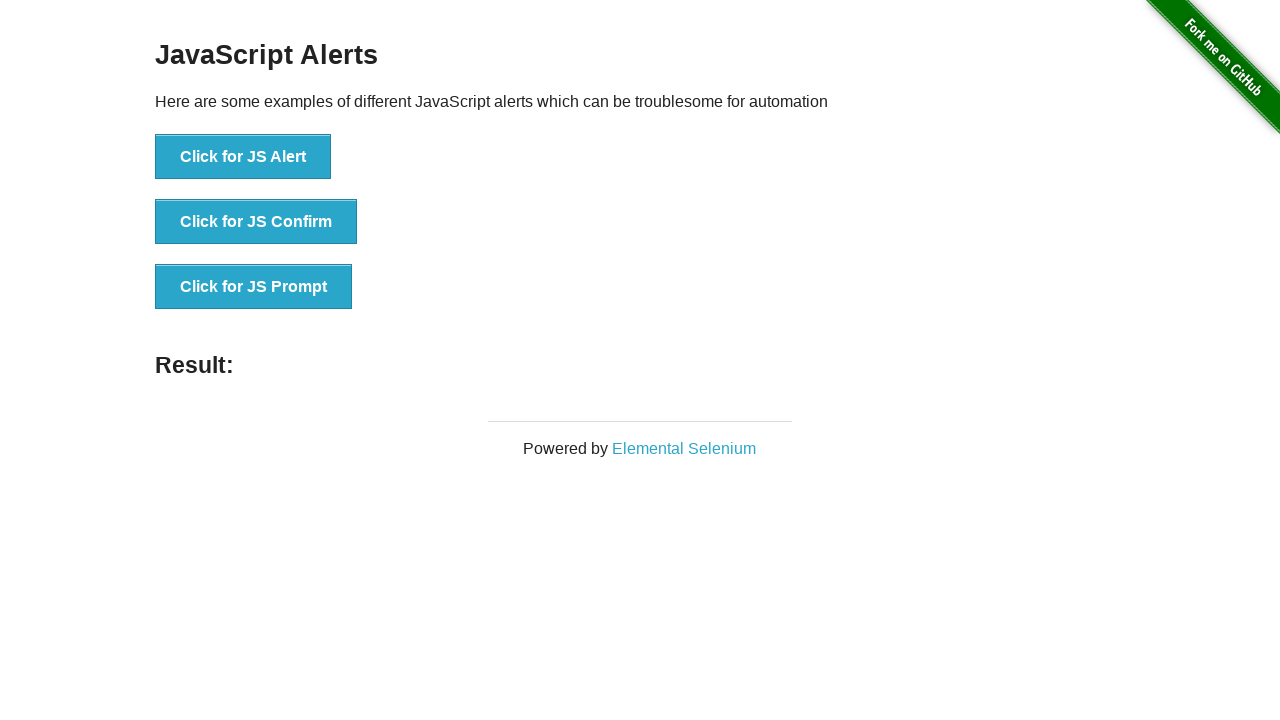

Set up dialog handler to accept confirm dialogs
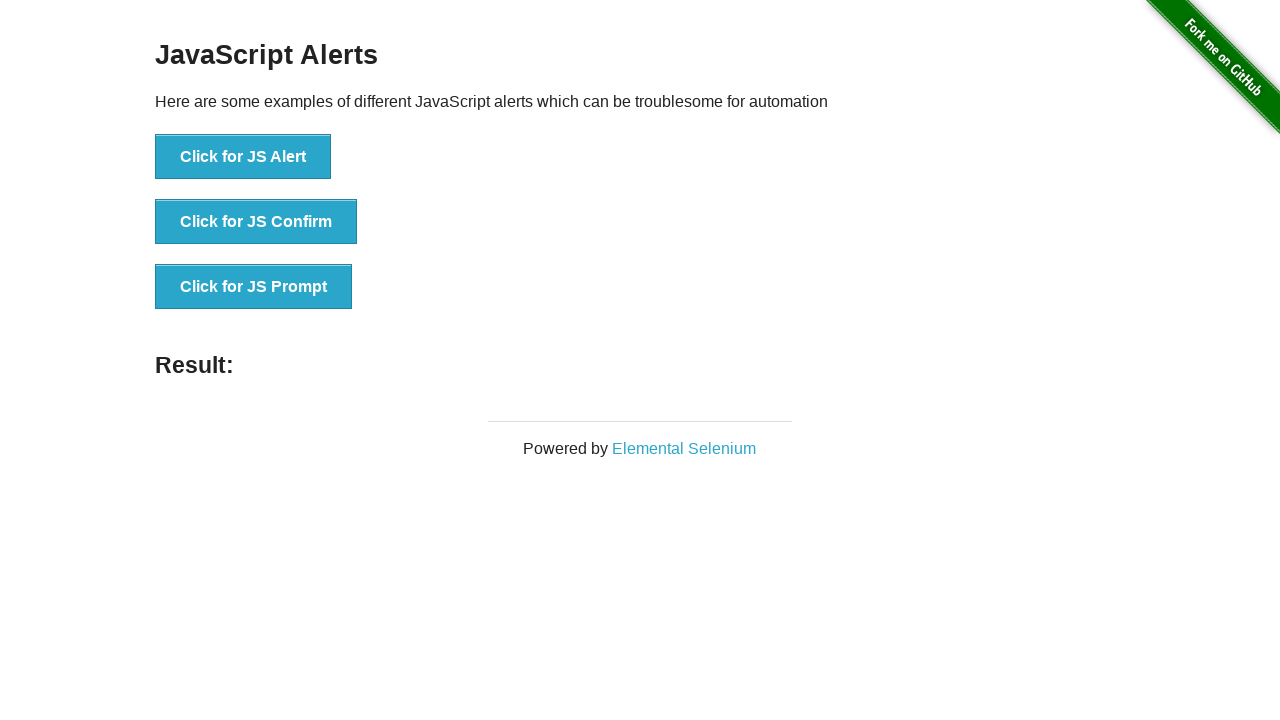

Clicked button to trigger JavaScript confirm dialog at (256, 222) on xpath=//button[contains(text(),'Click for JS Confirm')]
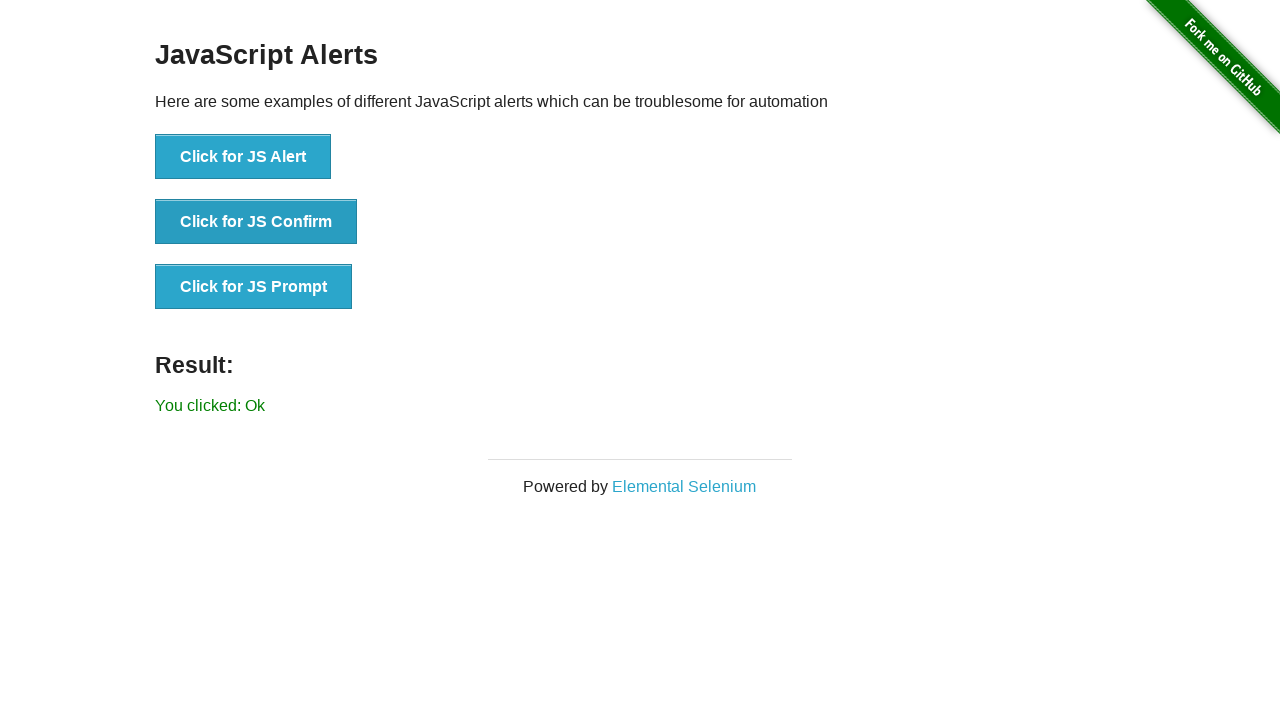

Verified result message appeared after accepting confirm dialog
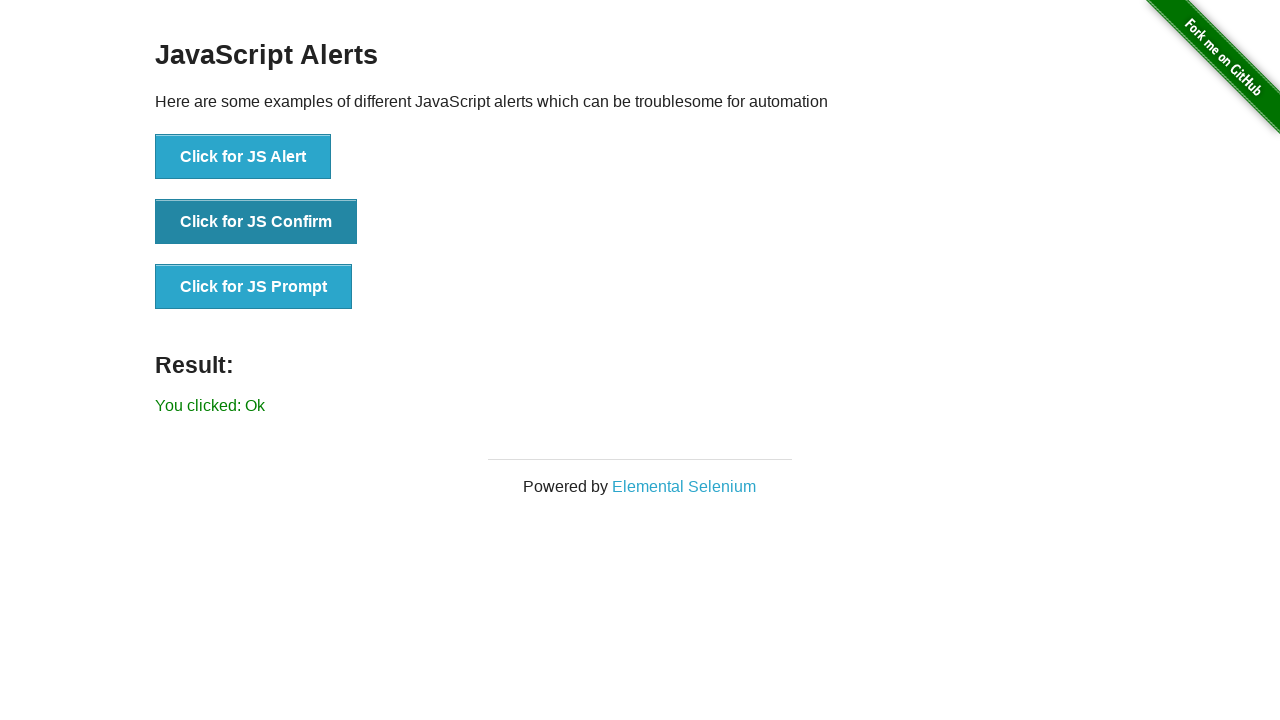

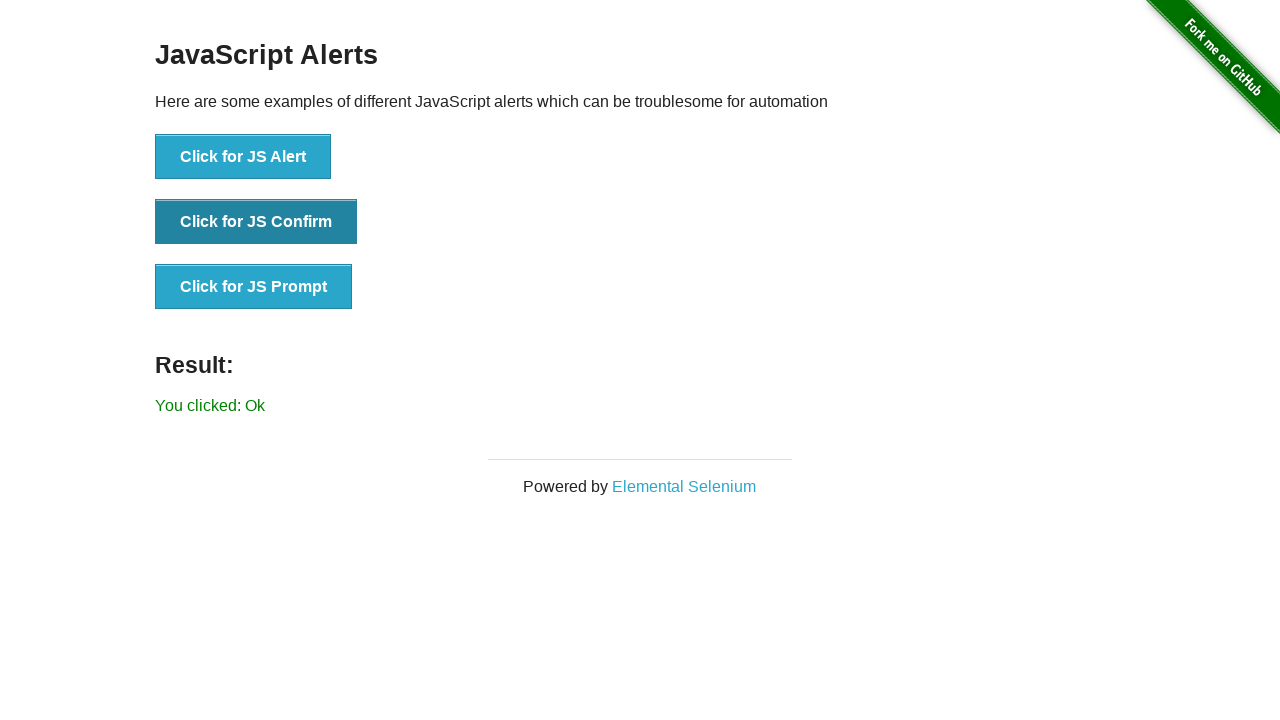